Tests browser window manipulation by maximizing the window and then switching to fullscreen mode on the Selenium website

Starting URL: https://www.selenium.dev/

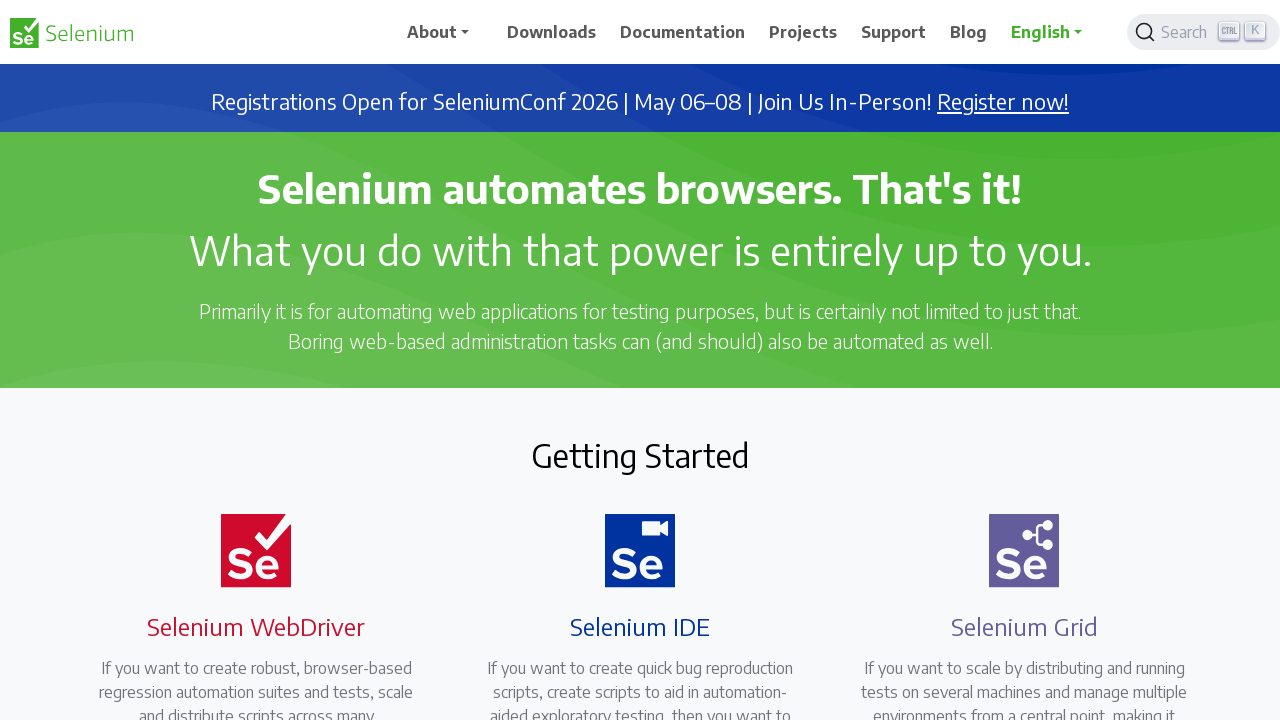

Set viewport size to 1920x1080 to maximize browser window
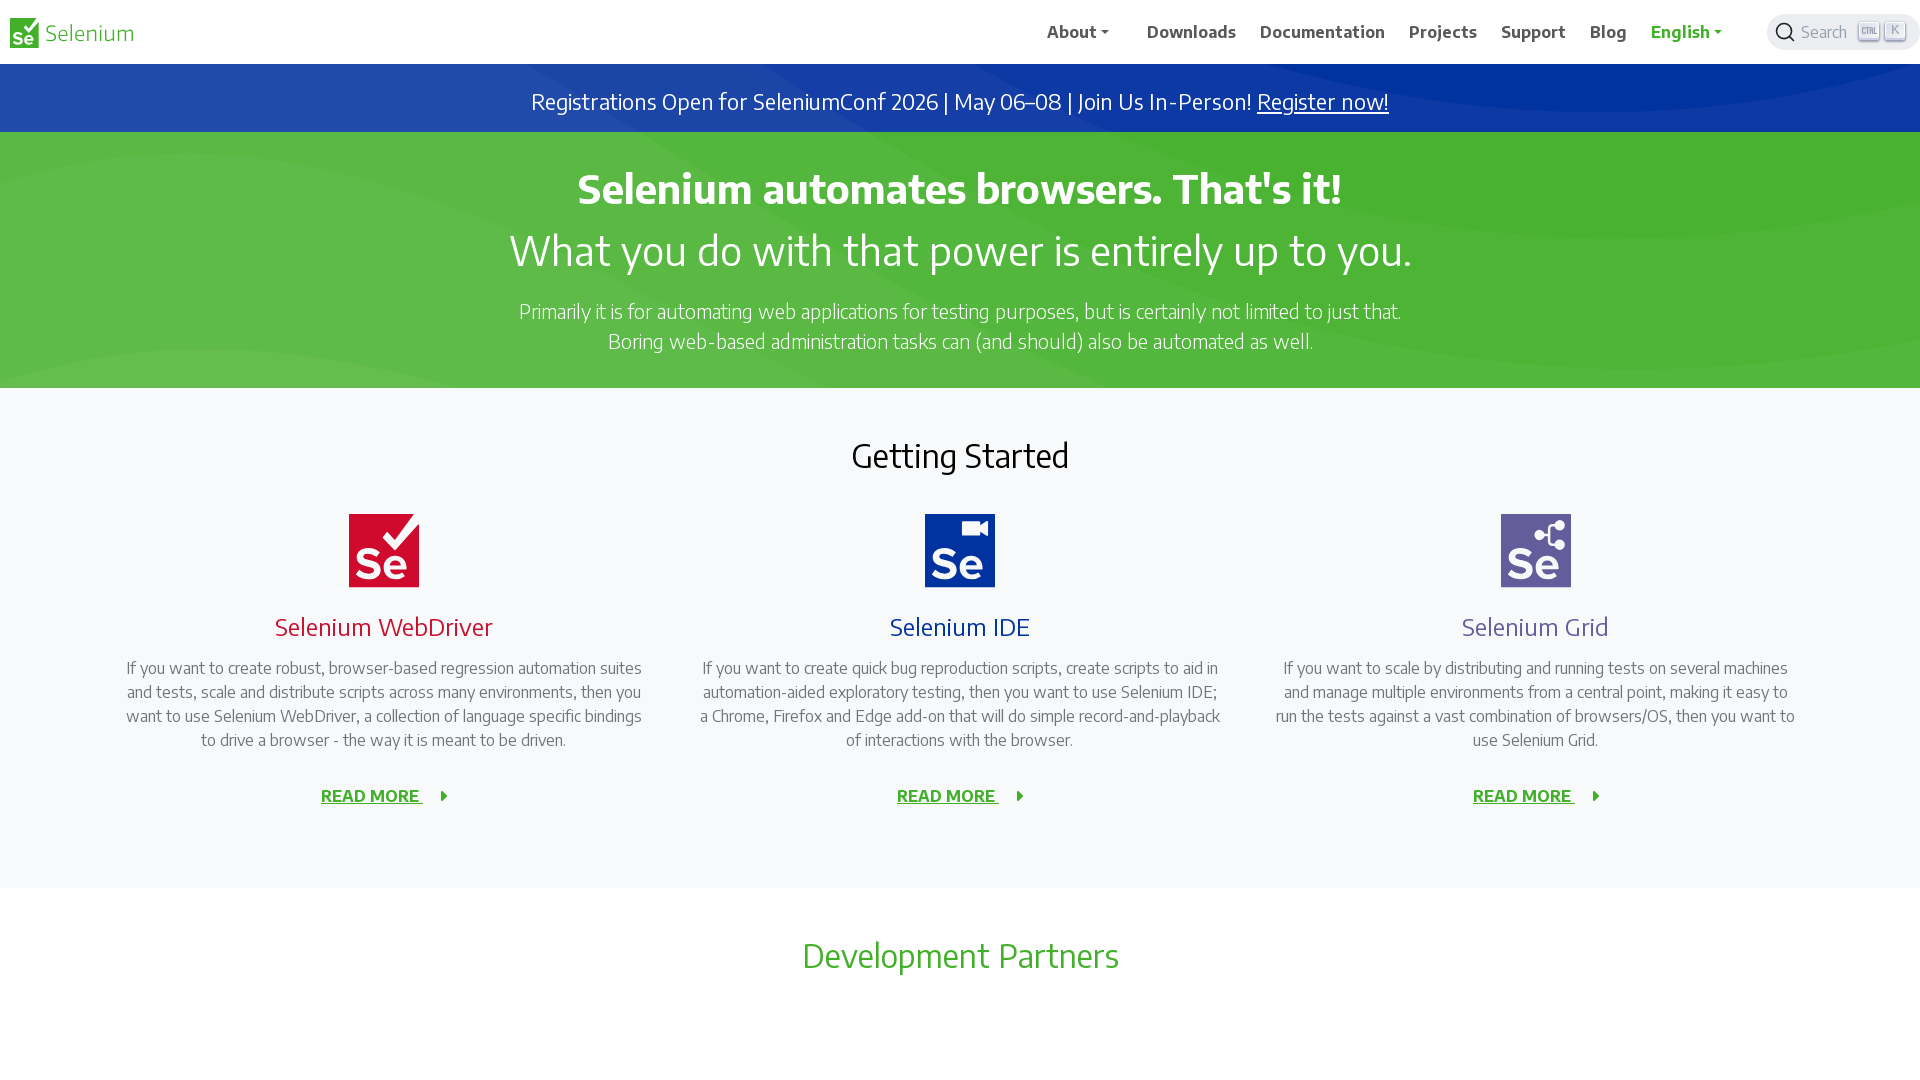

Waited for Selenium website to load (domcontentloaded state)
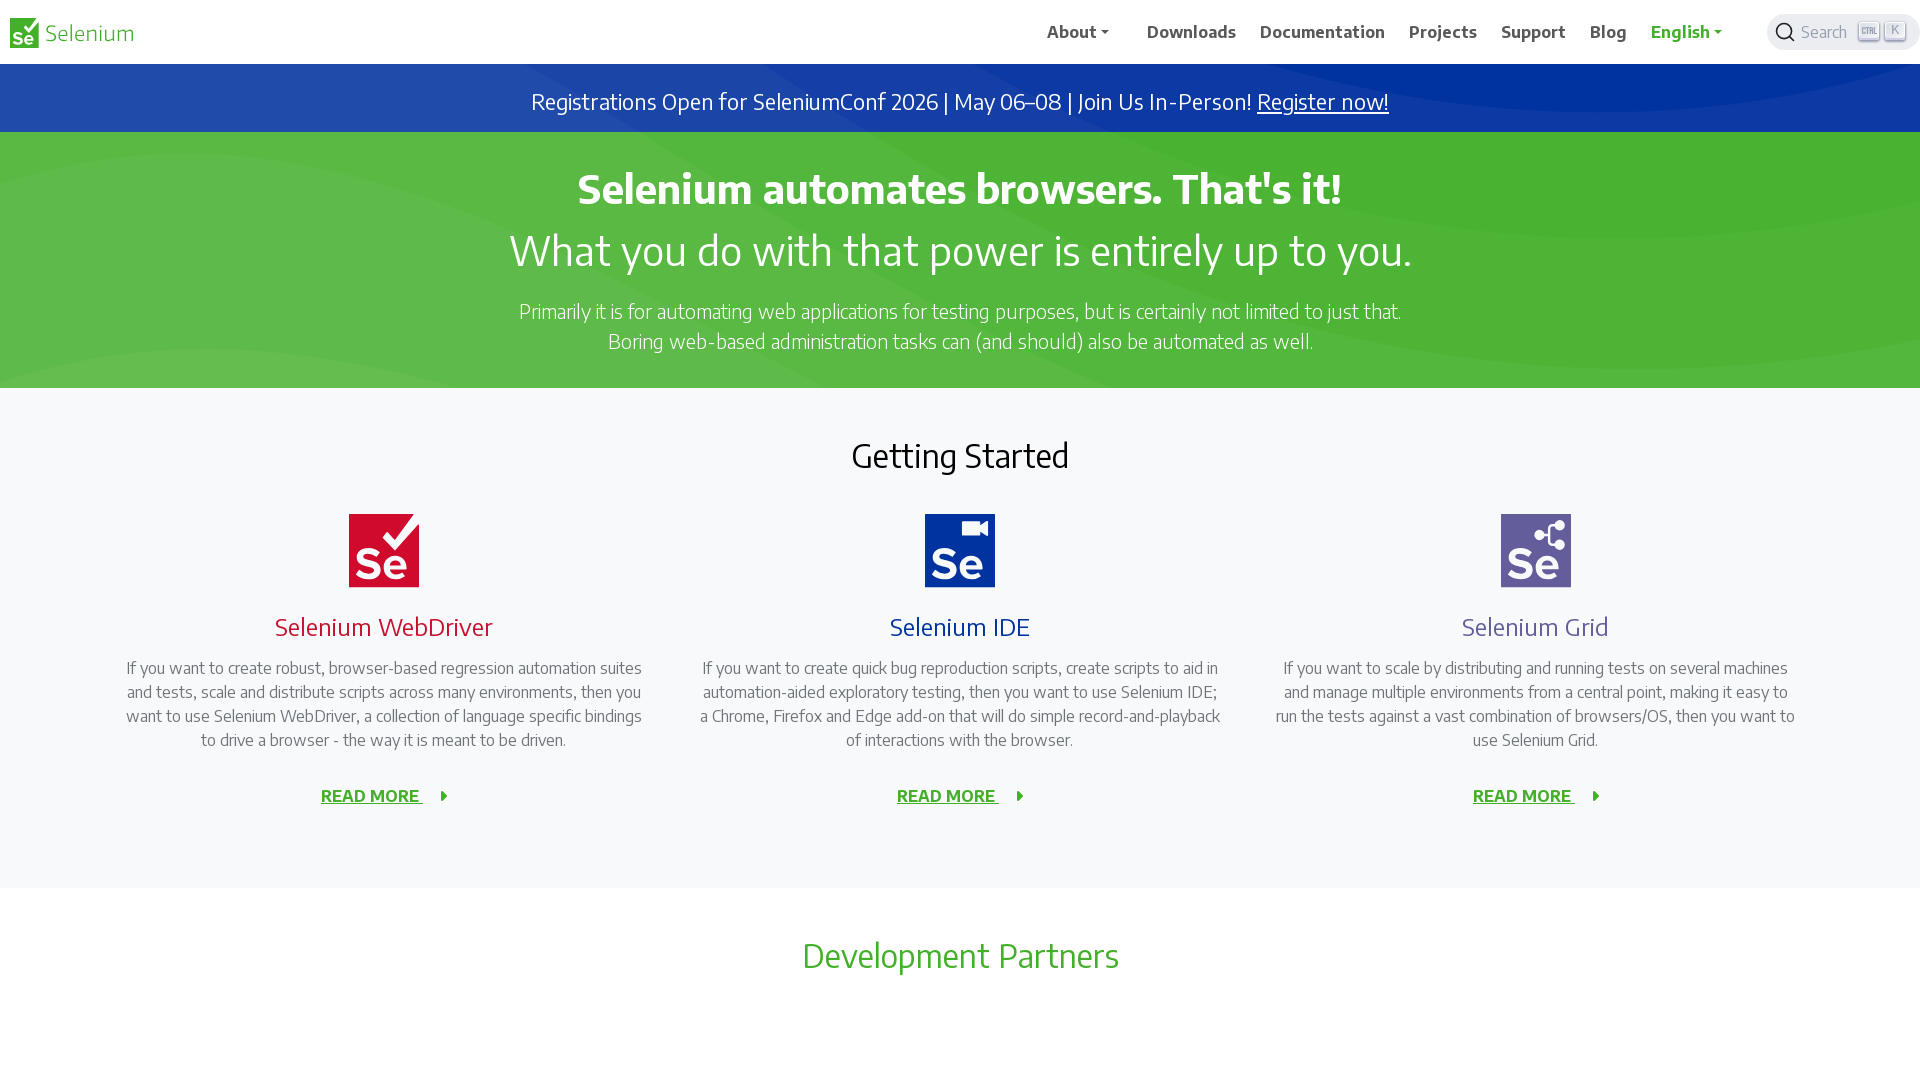

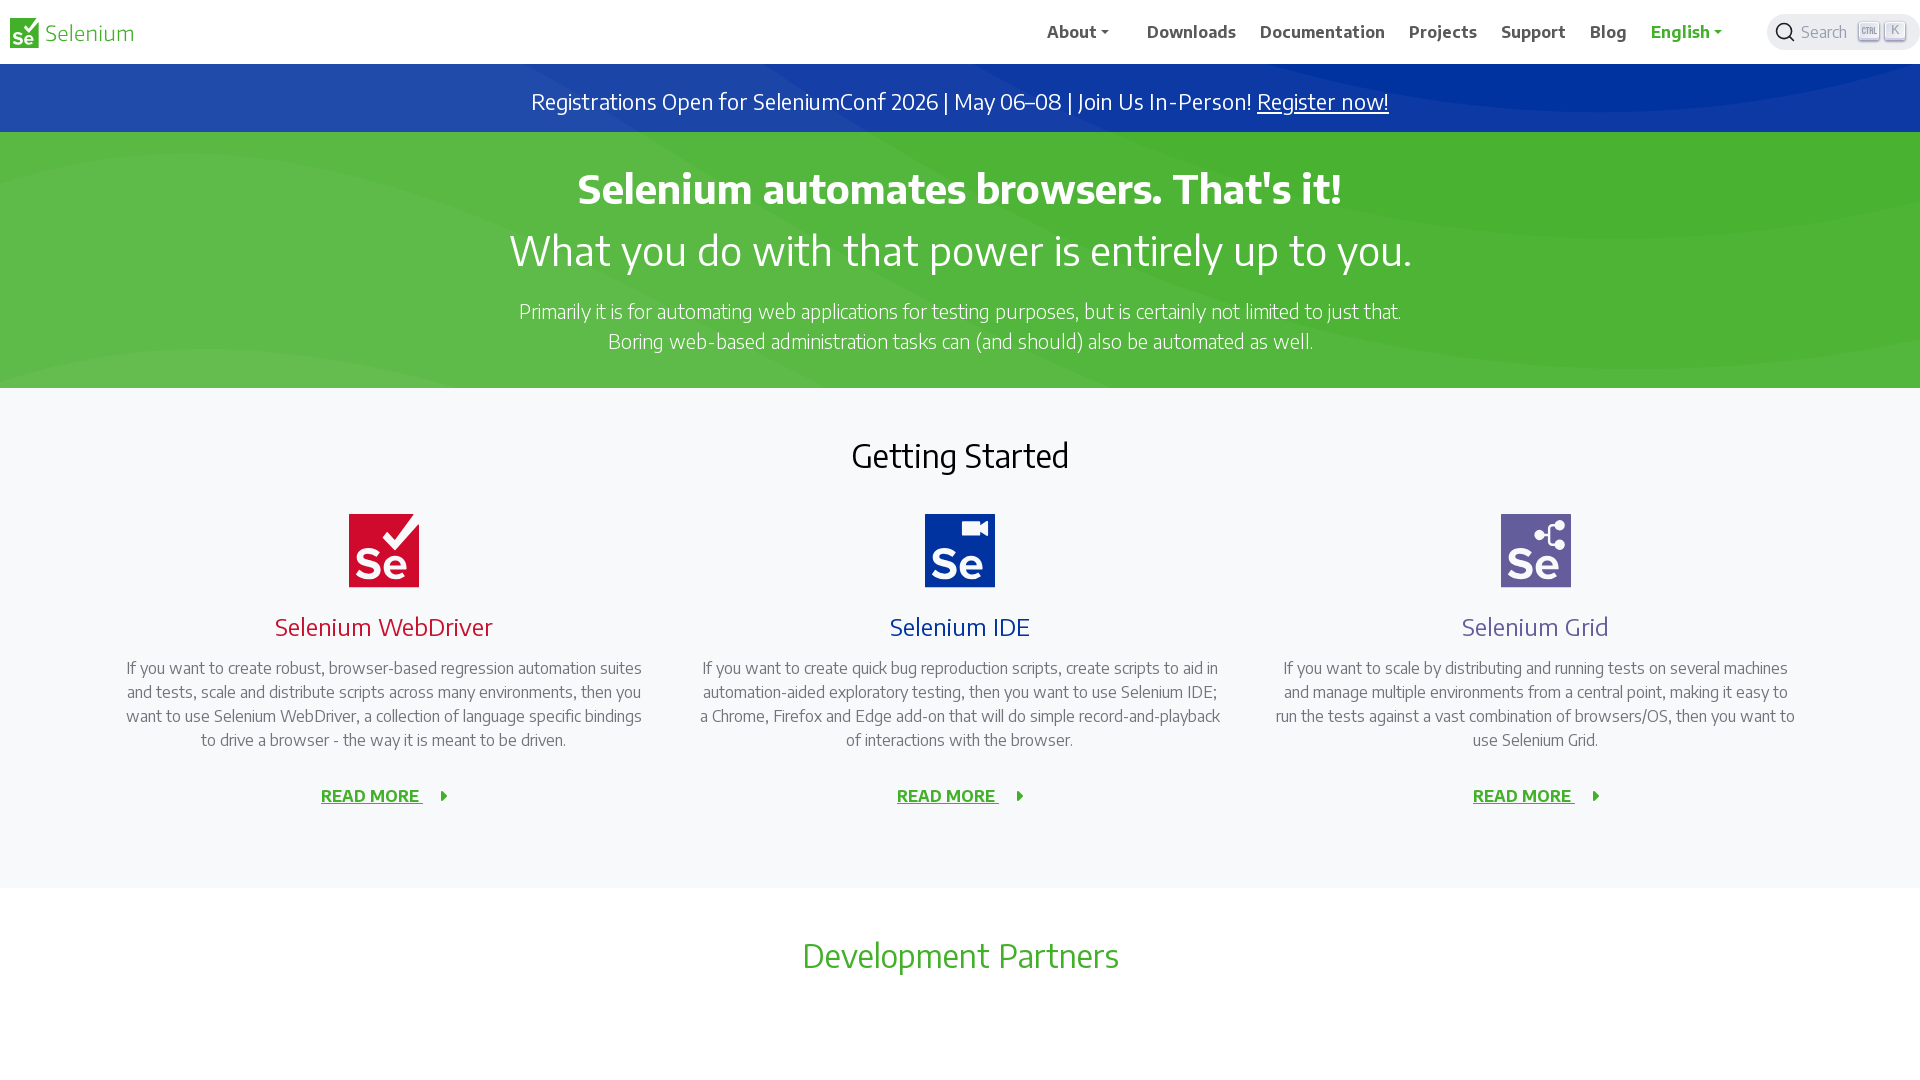